Tests negative withdrawal validation by attempting to withdraw a negative amount

Starting URL: https://www.globalsqa.com/angularJs-protractor/BankingProject/#/login

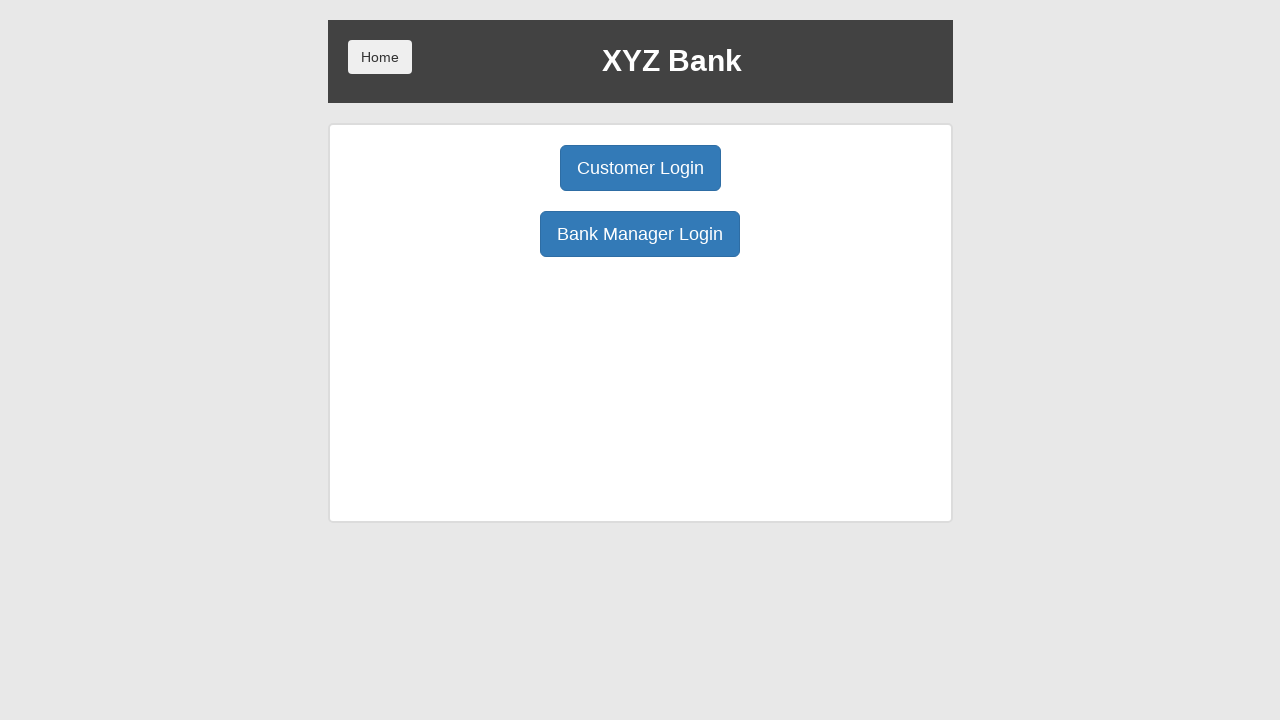

Clicked Customer Login button at (640, 168) on button:has-text('Customer Login')
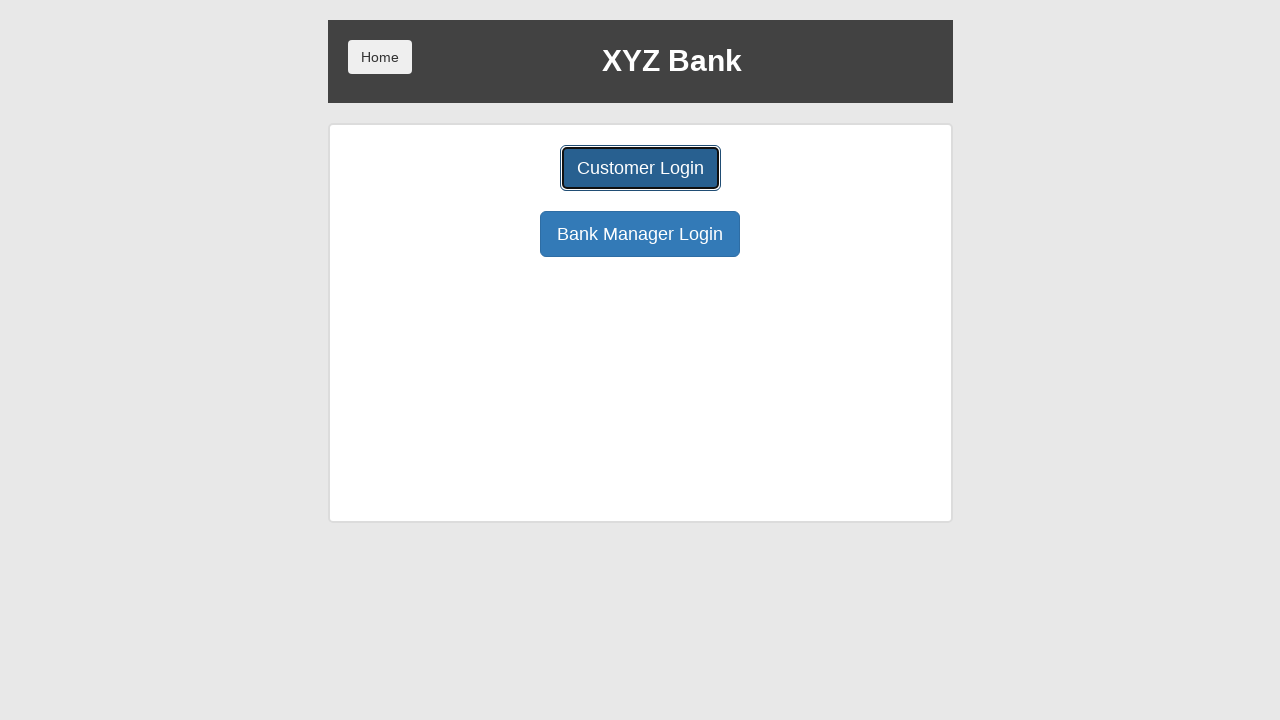

Selected Harry Potter from customer dropdown on select#userSelect
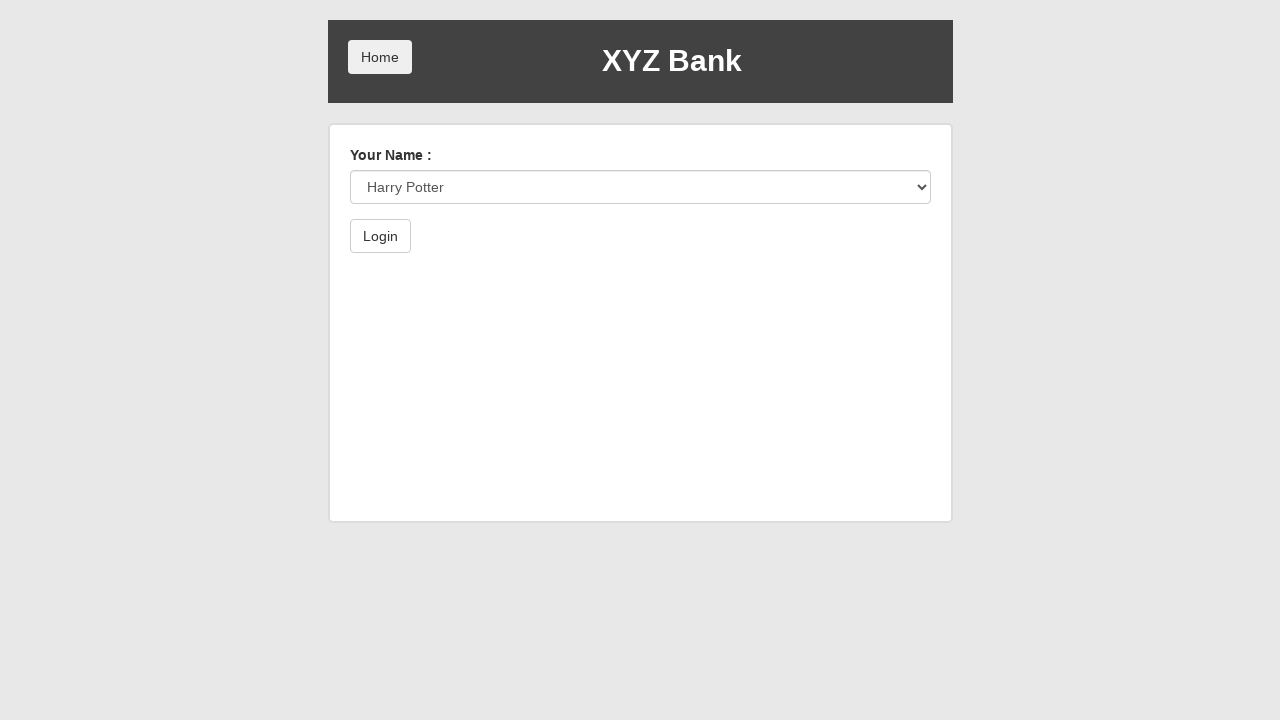

Clicked Login button at (380, 236) on button:has-text('Login')
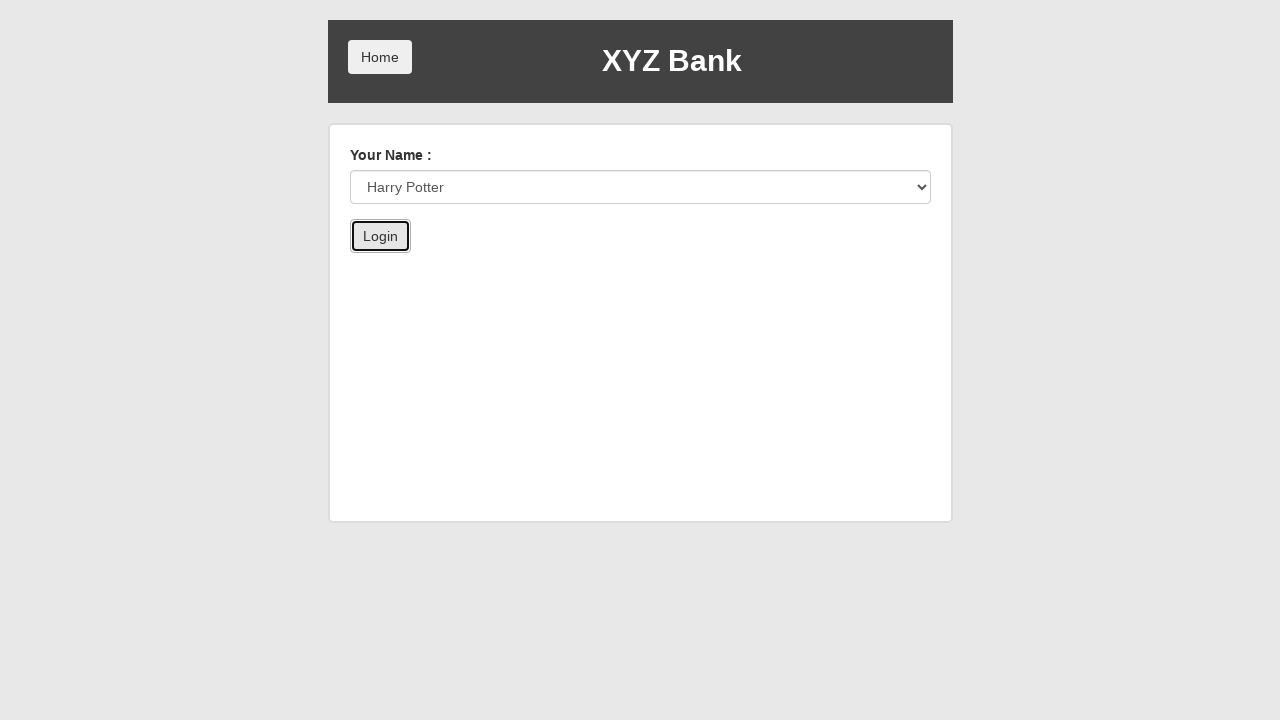

Clicked Withdrawal tab at (760, 264) on button:has-text('Withdrawl')
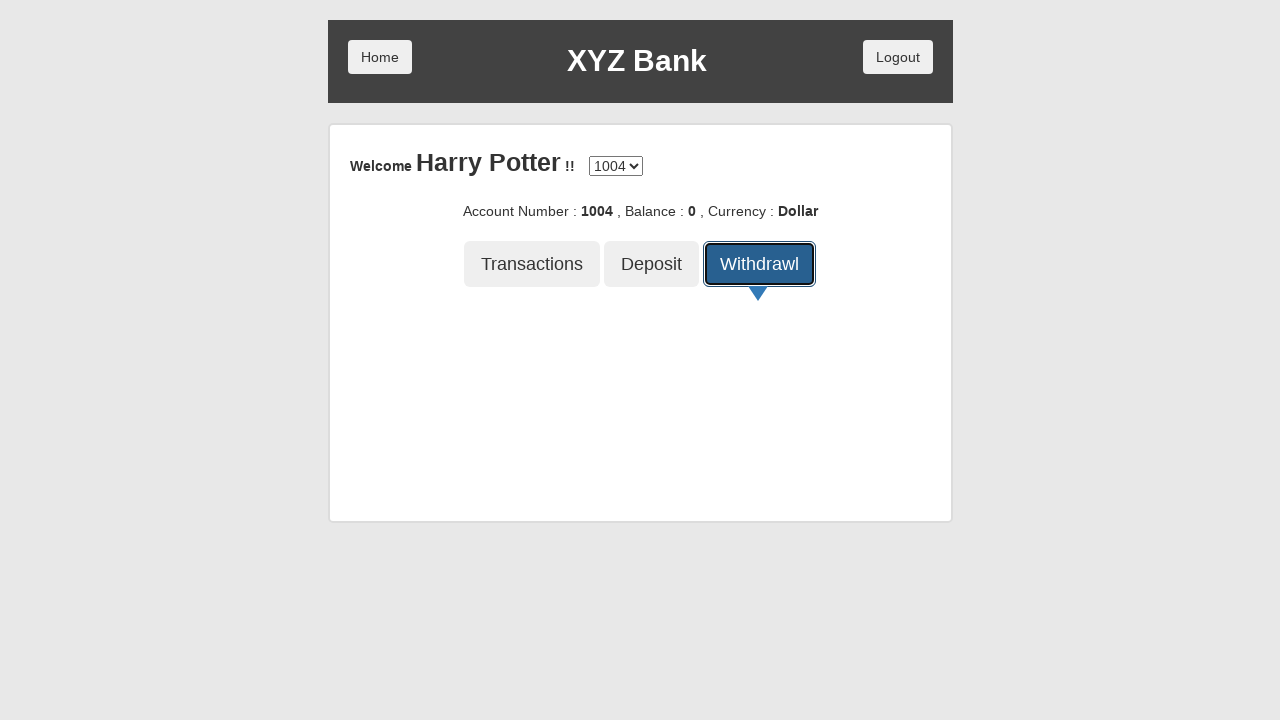

Entered negative withdrawal amount of -50 on input[placeholder='amount']
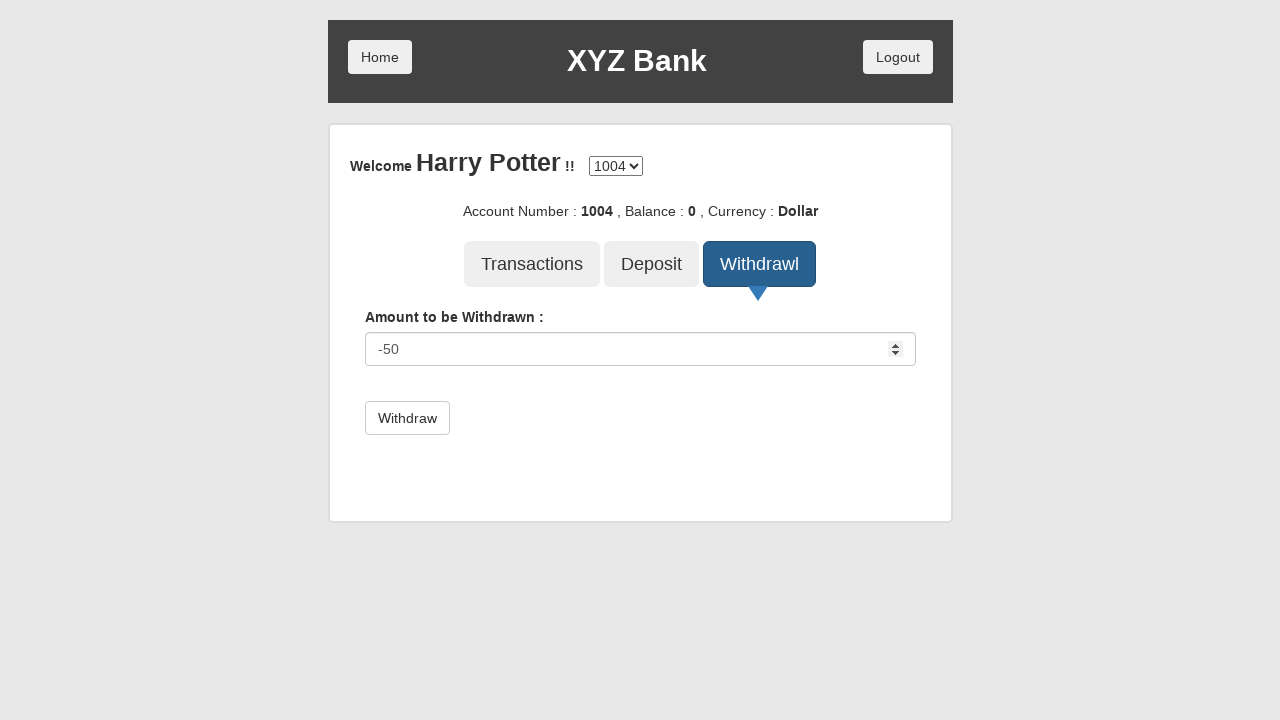

Clicked Withdraw button to attempt negative withdrawal at (407, 418) on button[type='submit']
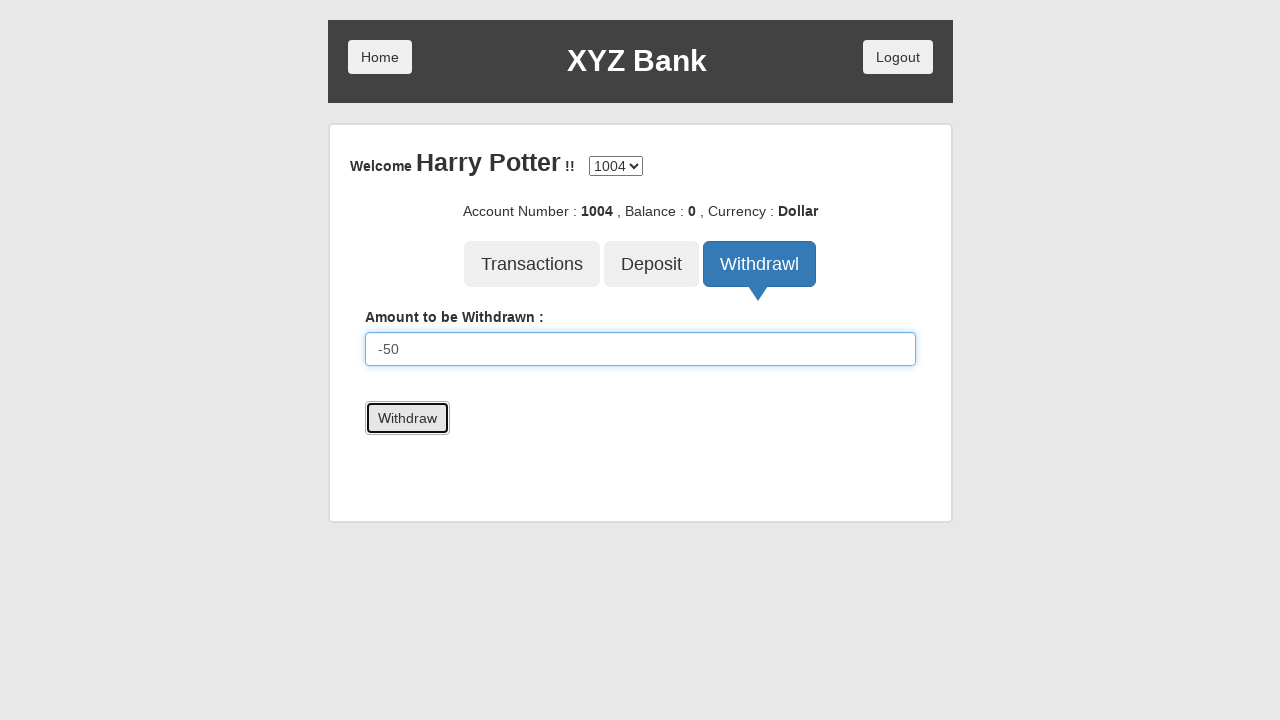

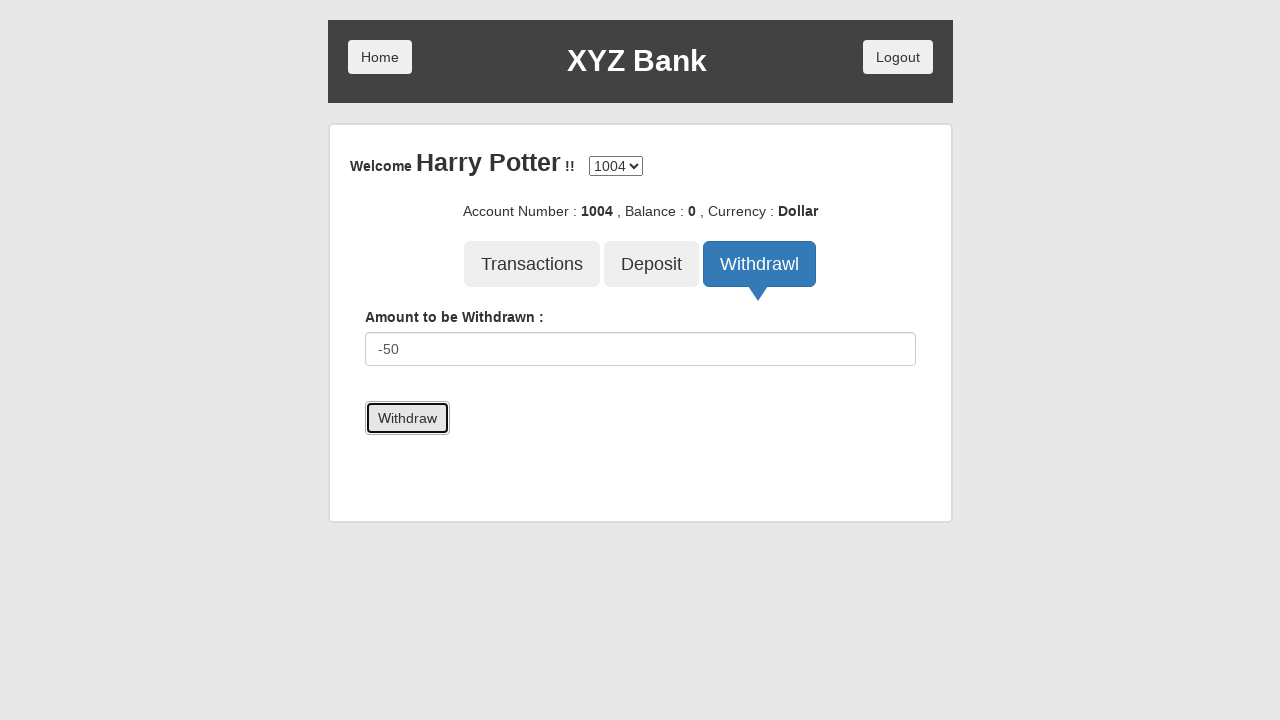